Navigates to Flipkart homepage and dismisses the login popup if it appears by clicking the close button.

Starting URL: https://www.flipkart.com/

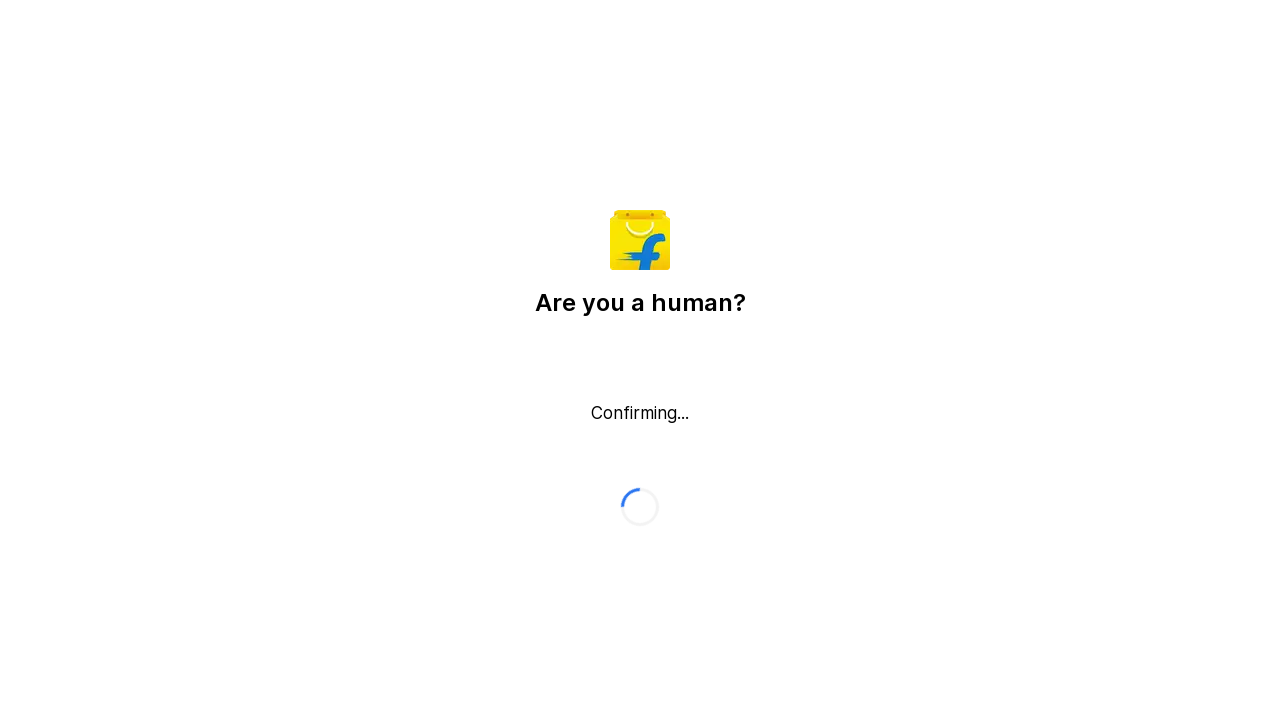

Login popup not found, continuing
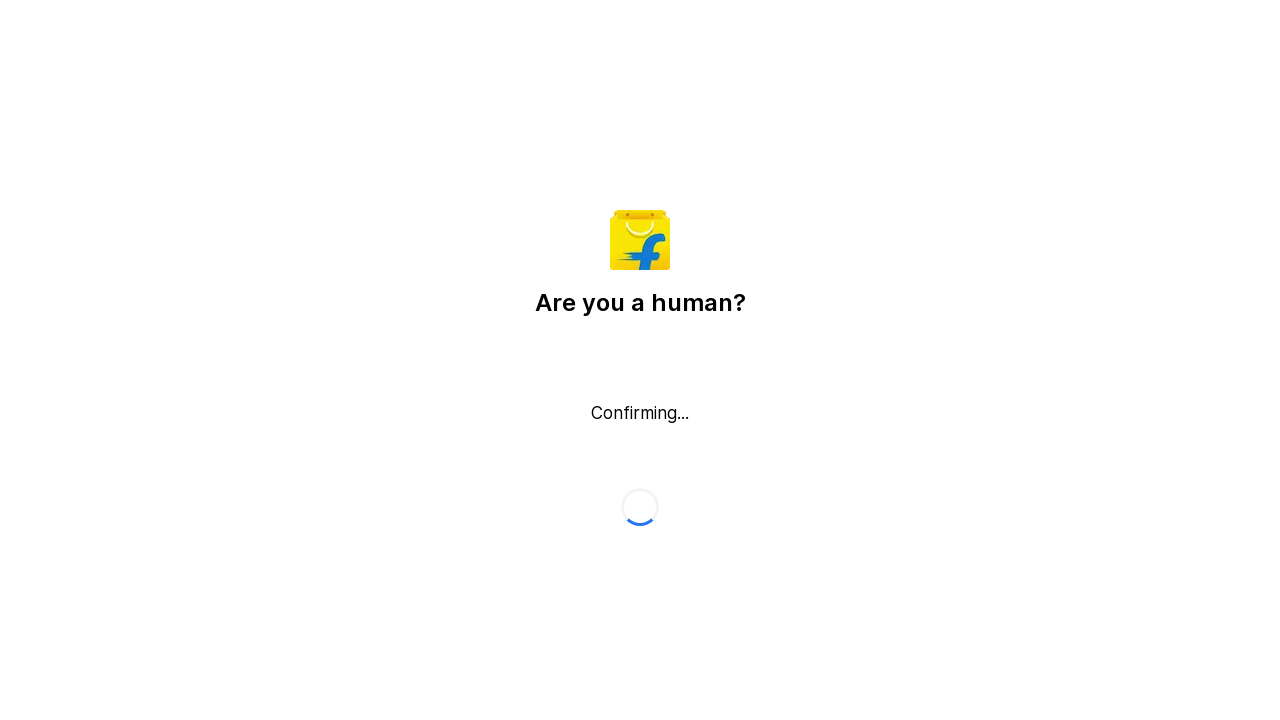

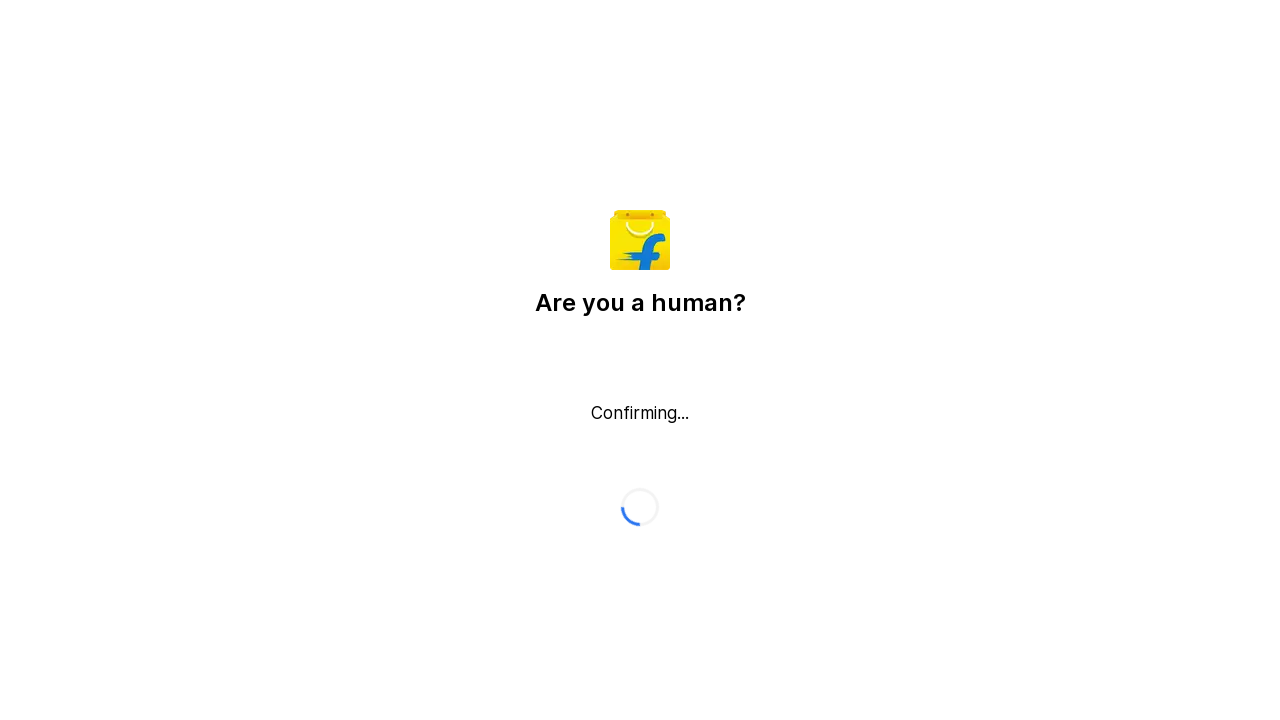